Tests that new todo items are appended to the bottom of the list by creating 3 items and verifying the count and order

Starting URL: https://demo.playwright.dev/todomvc

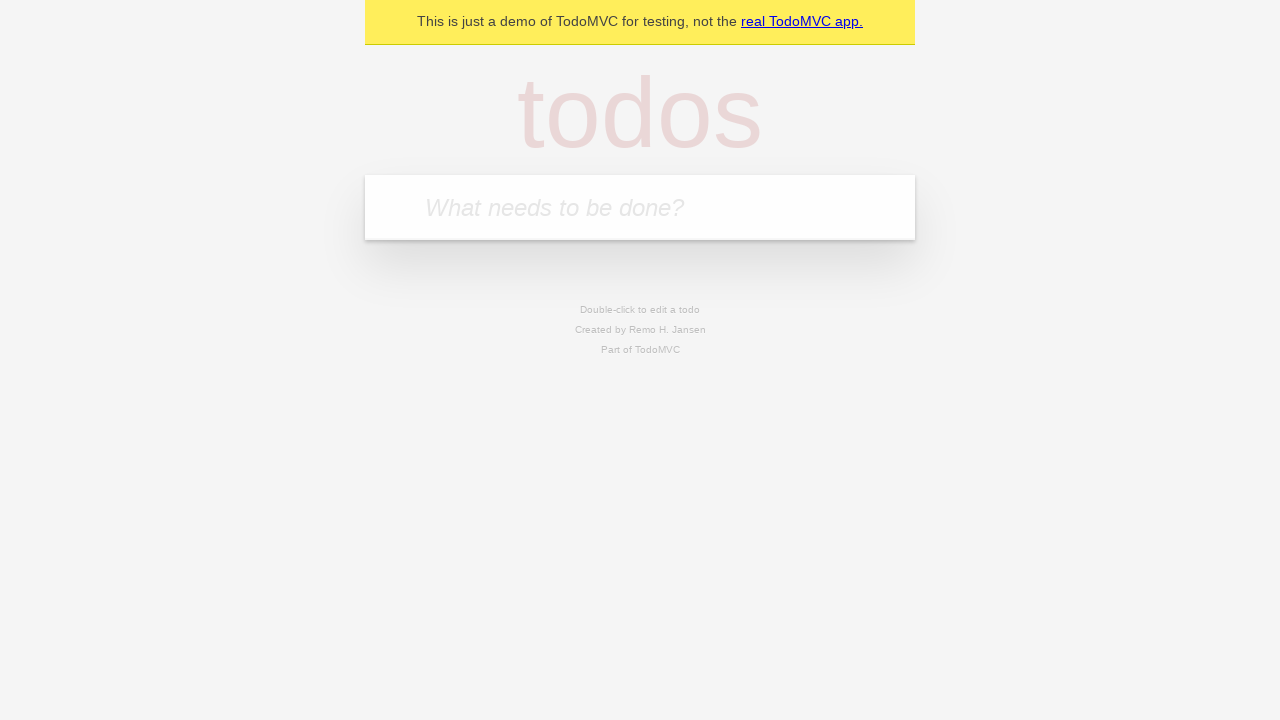

Located the todo input field
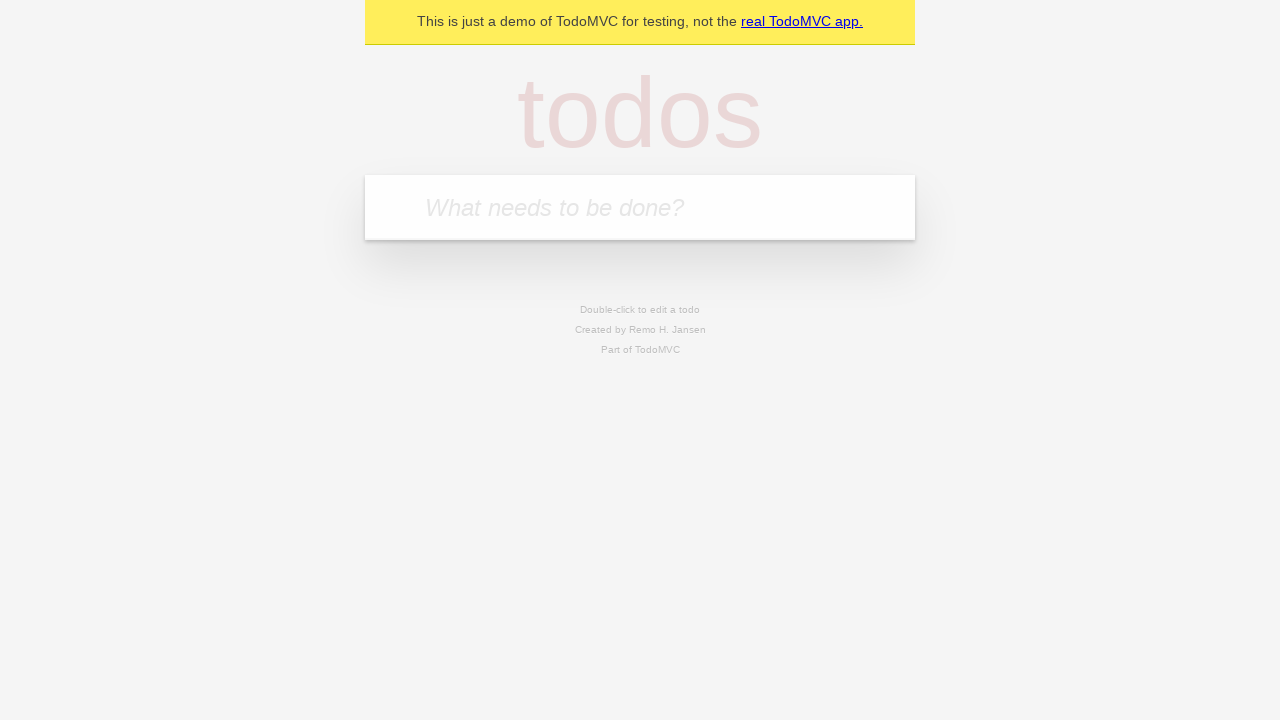

Filled todo input with 'buy some cheese' on internal:attr=[placeholder="What needs to be done?"i]
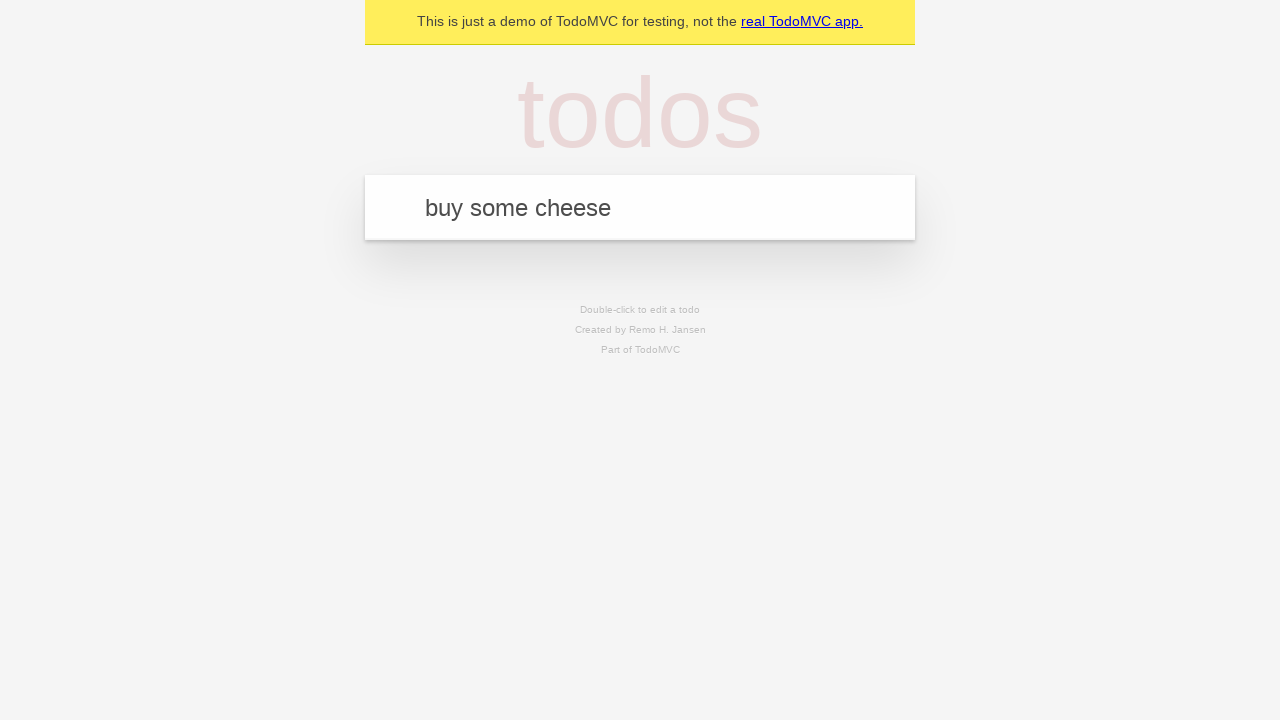

Pressed Enter to add 'buy some cheese' to the list on internal:attr=[placeholder="What needs to be done?"i]
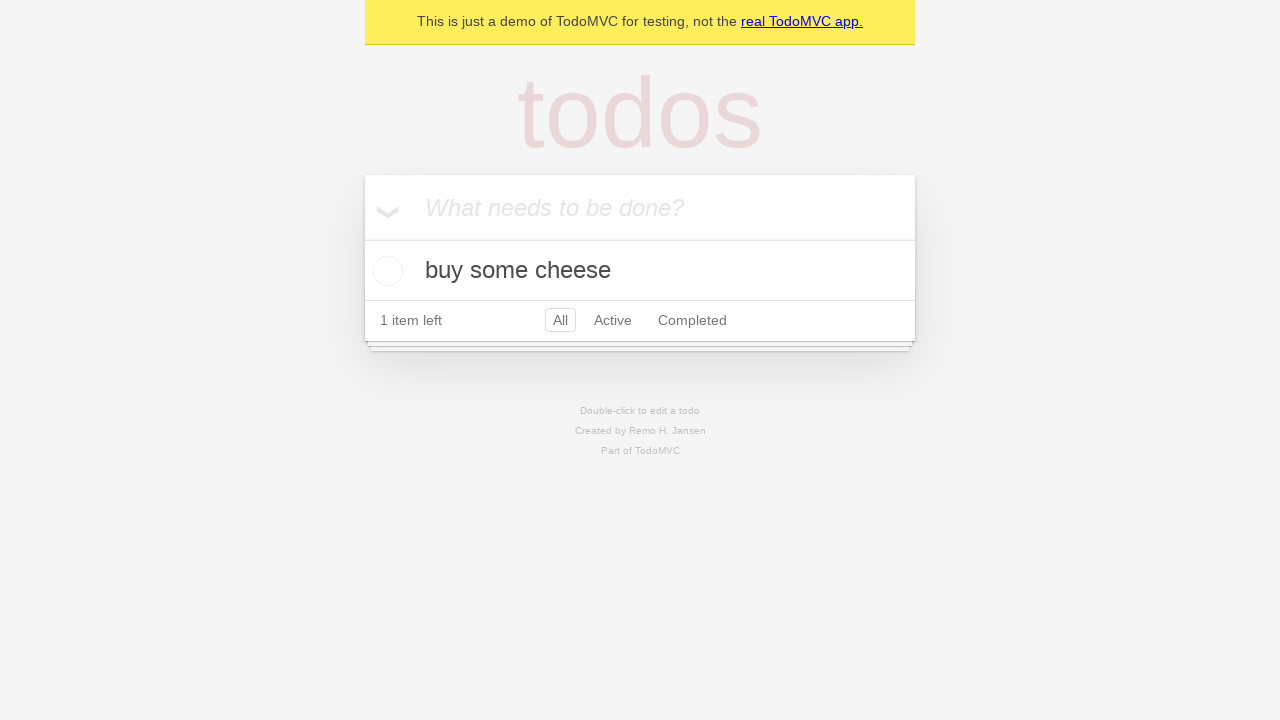

Filled todo input with 'feed the cat' on internal:attr=[placeholder="What needs to be done?"i]
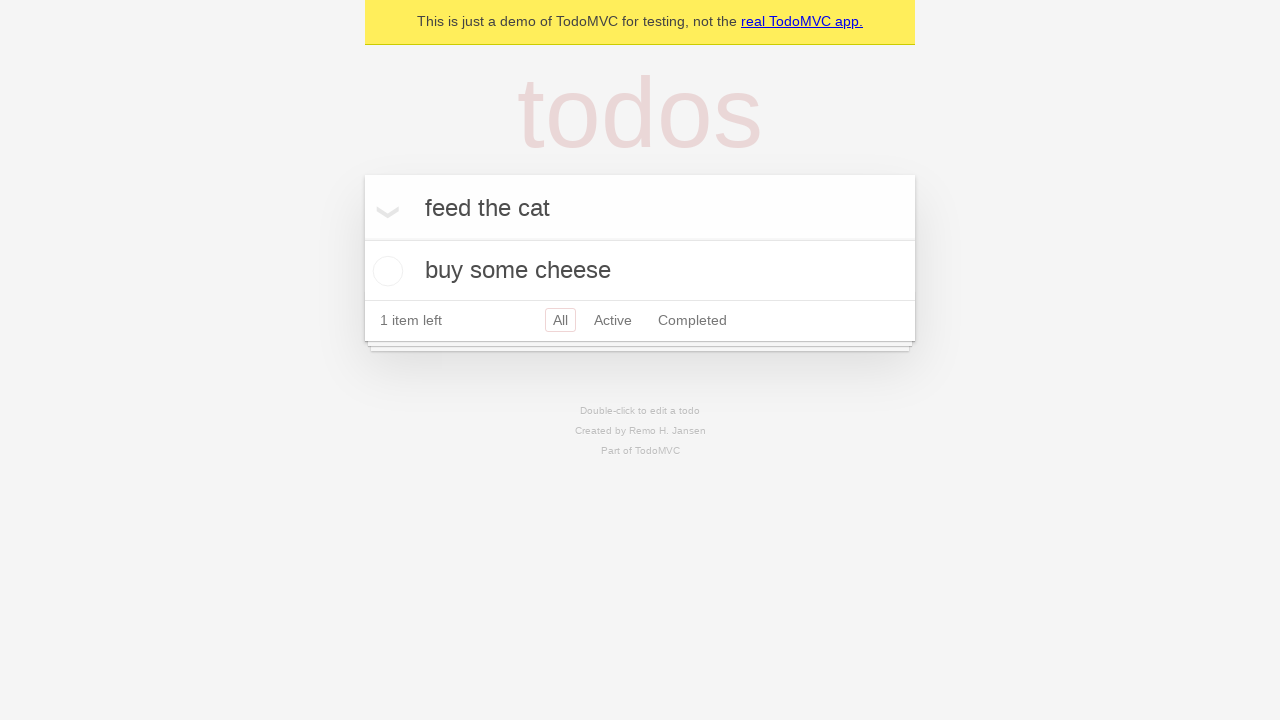

Pressed Enter to add 'feed the cat' to the list on internal:attr=[placeholder="What needs to be done?"i]
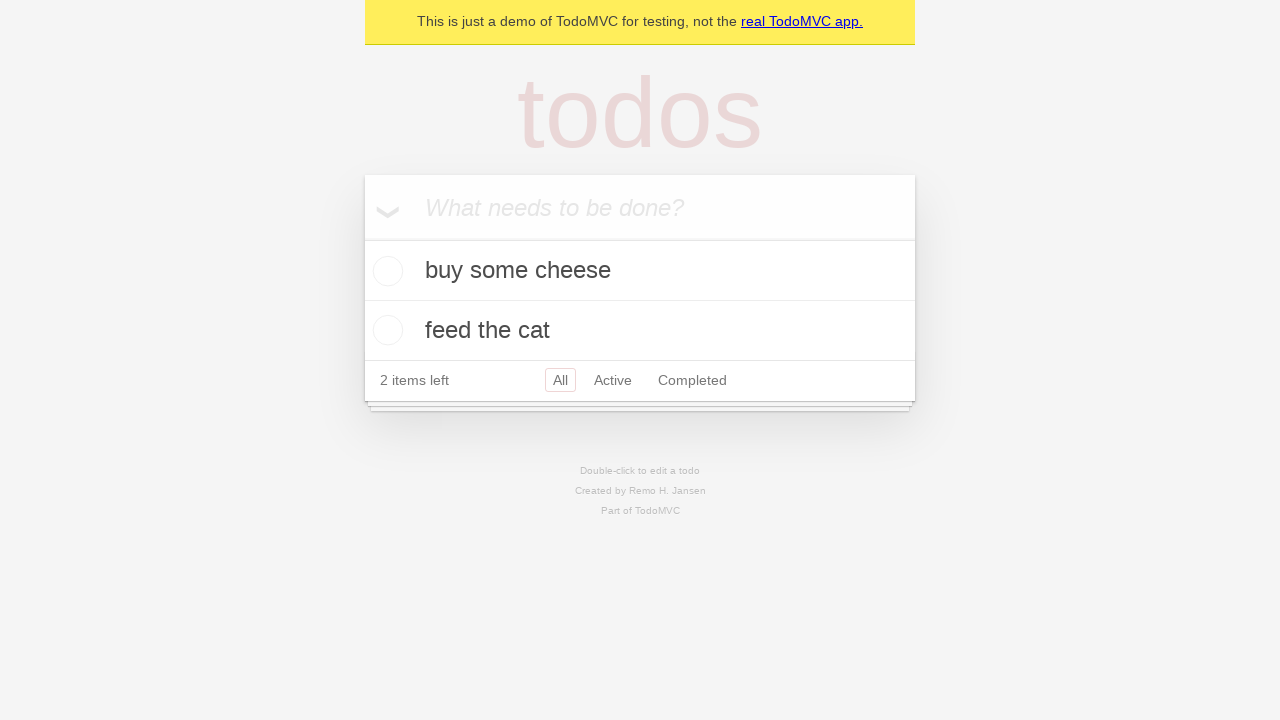

Filled todo input with 'book a doctors appointment' on internal:attr=[placeholder="What needs to be done?"i]
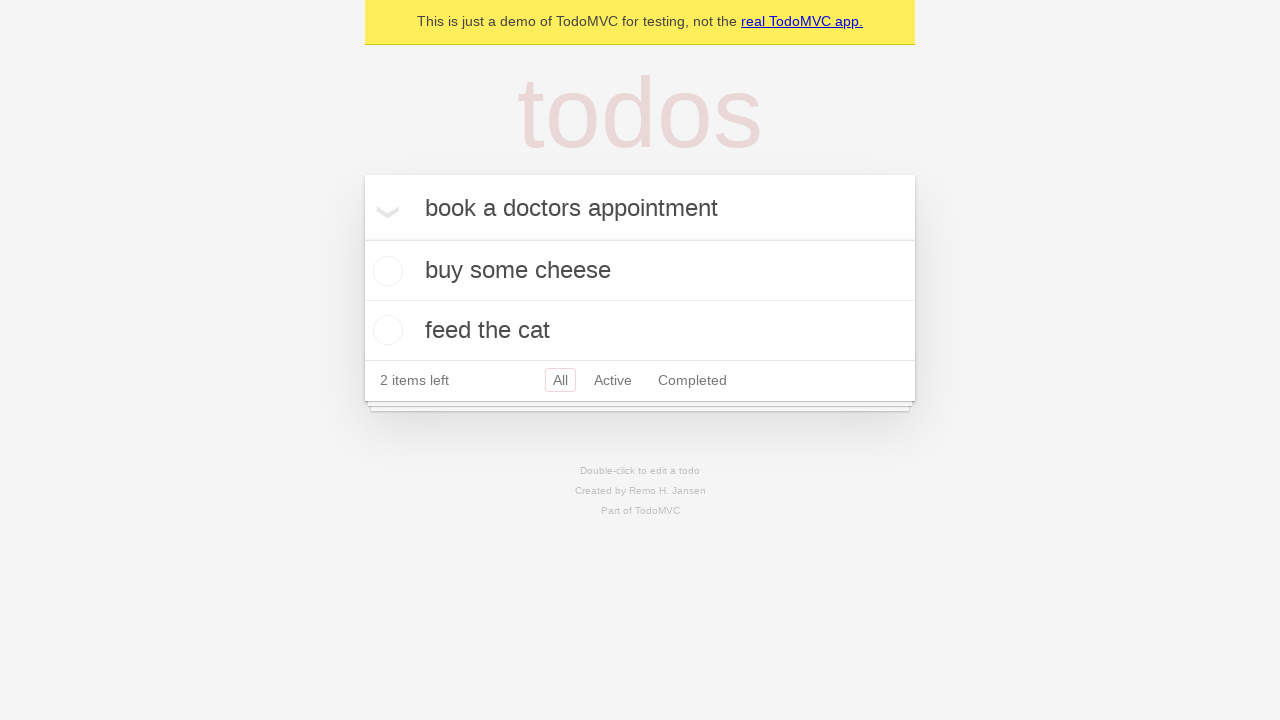

Pressed Enter to add 'book a doctors appointment' to the list on internal:attr=[placeholder="What needs to be done?"i]
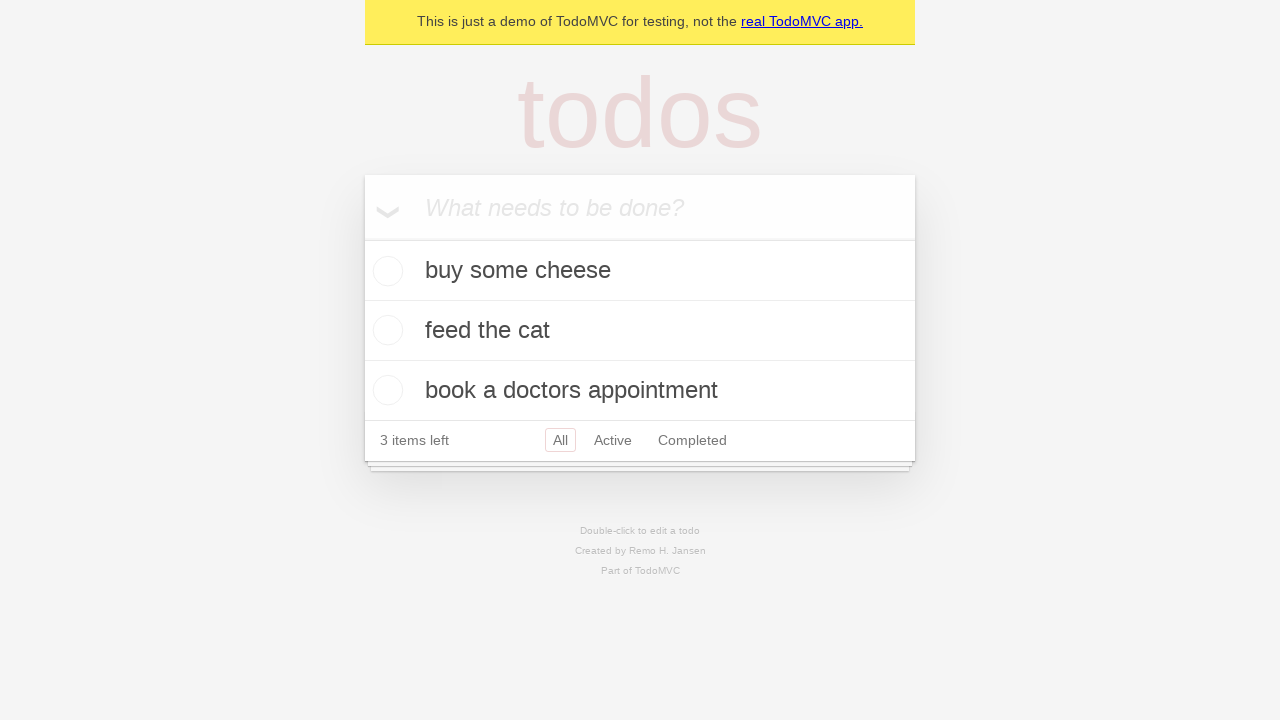

All 3 todo items were successfully added
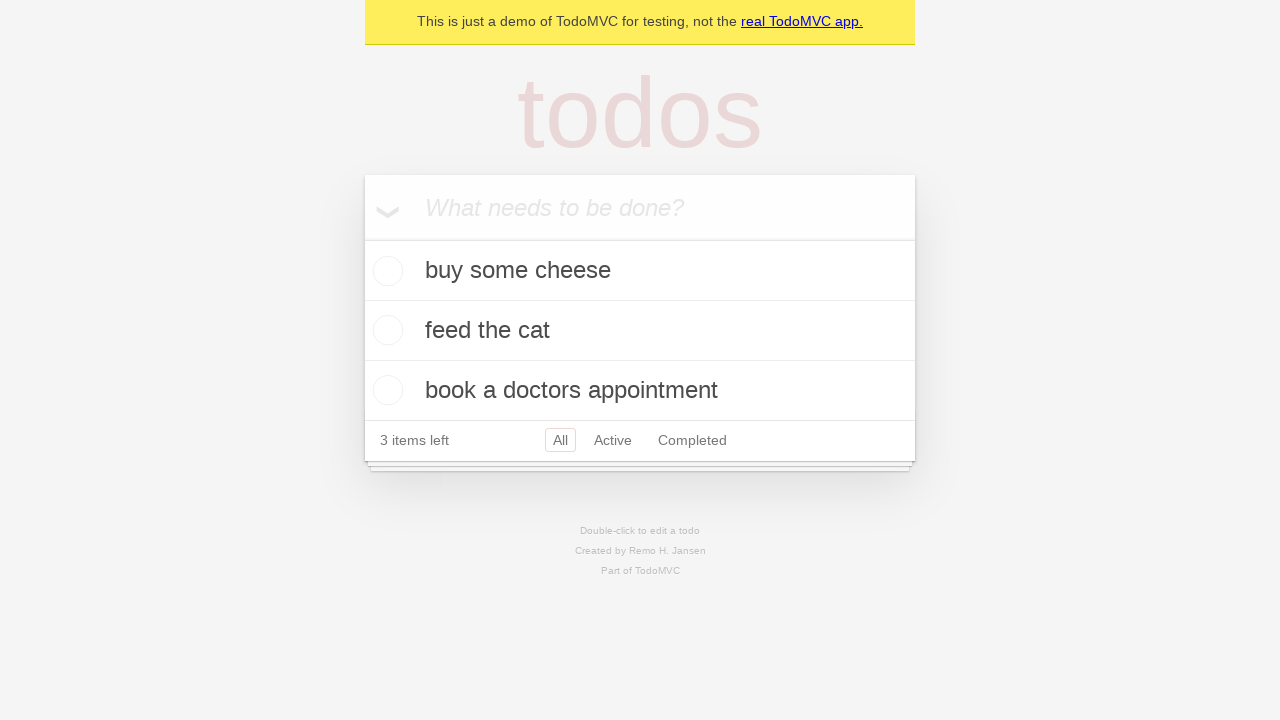

Verified '3 items left' counter is displayed
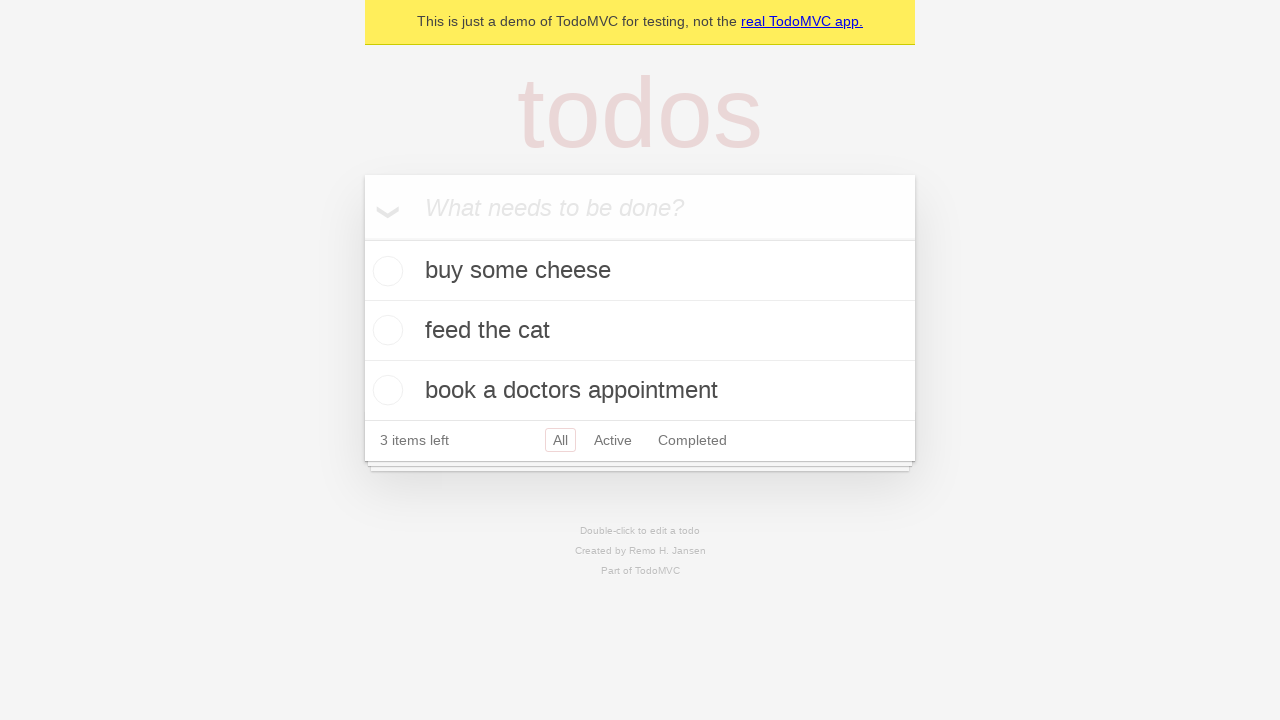

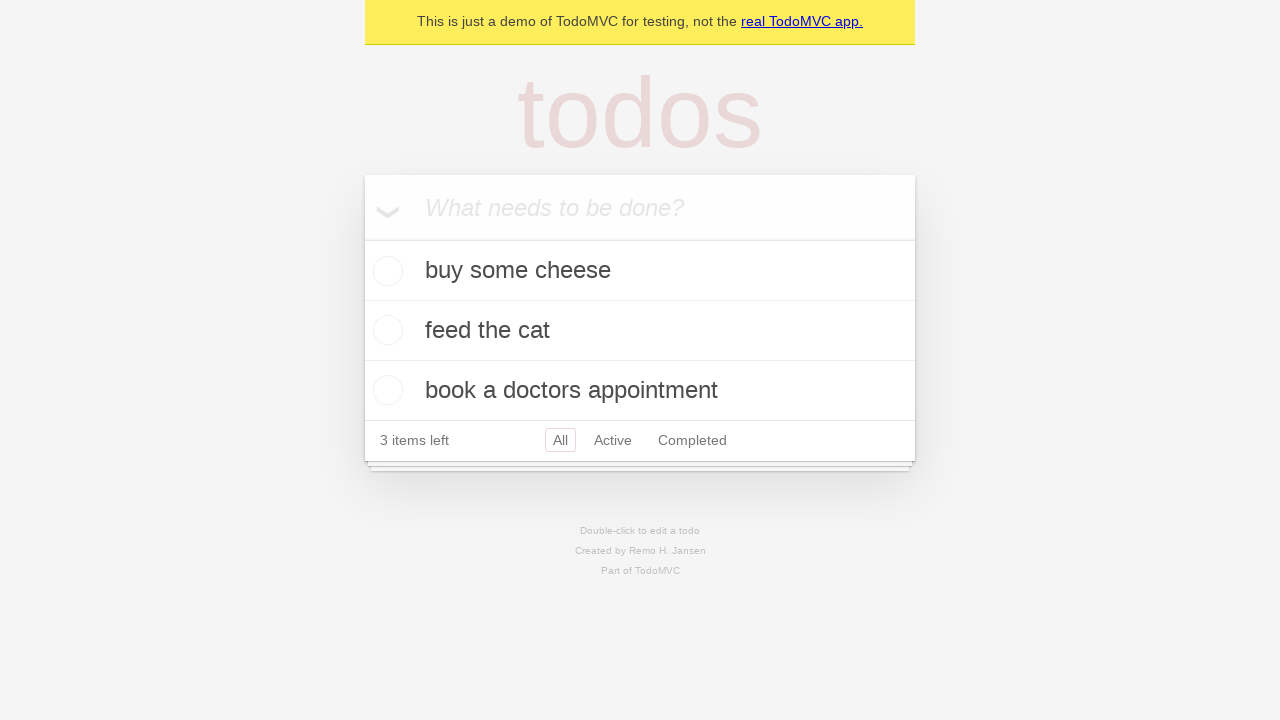